Tests a verification button functionality by clicking the verify button and checking that a success message appears

Starting URL: http://suninjuly.github.io/wait1.html

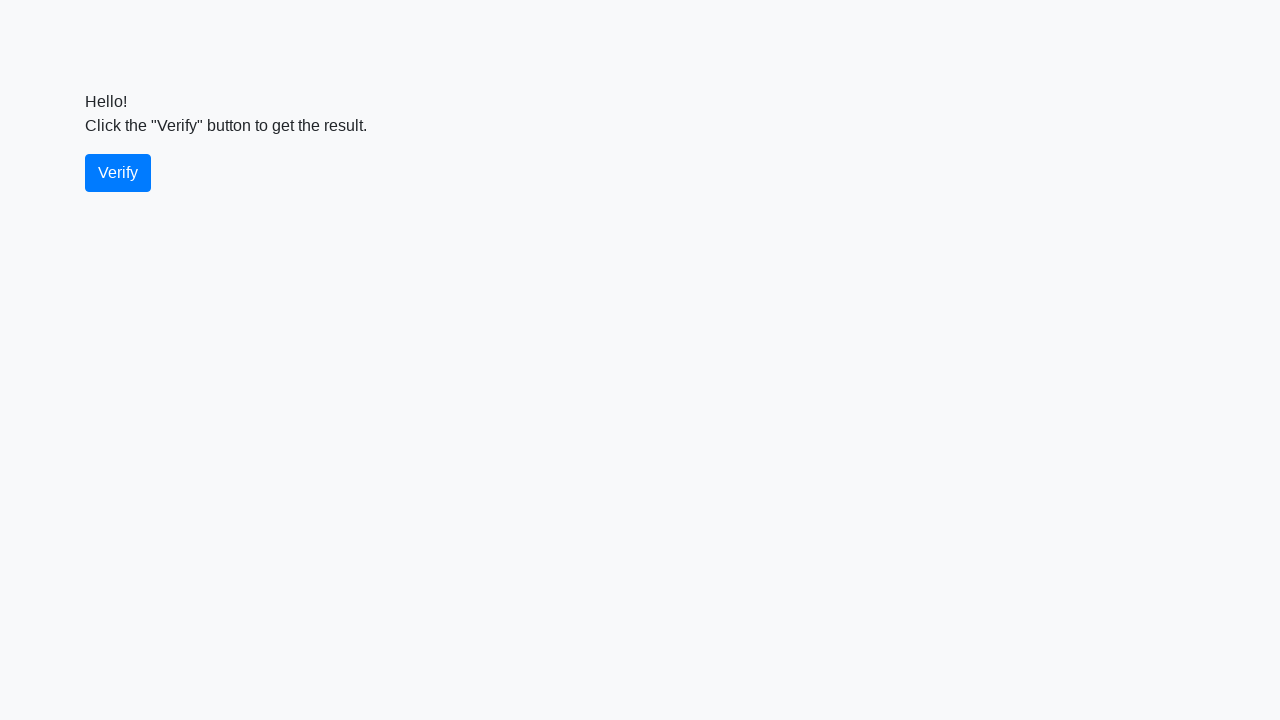

Clicked the verify button at (118, 173) on #verify
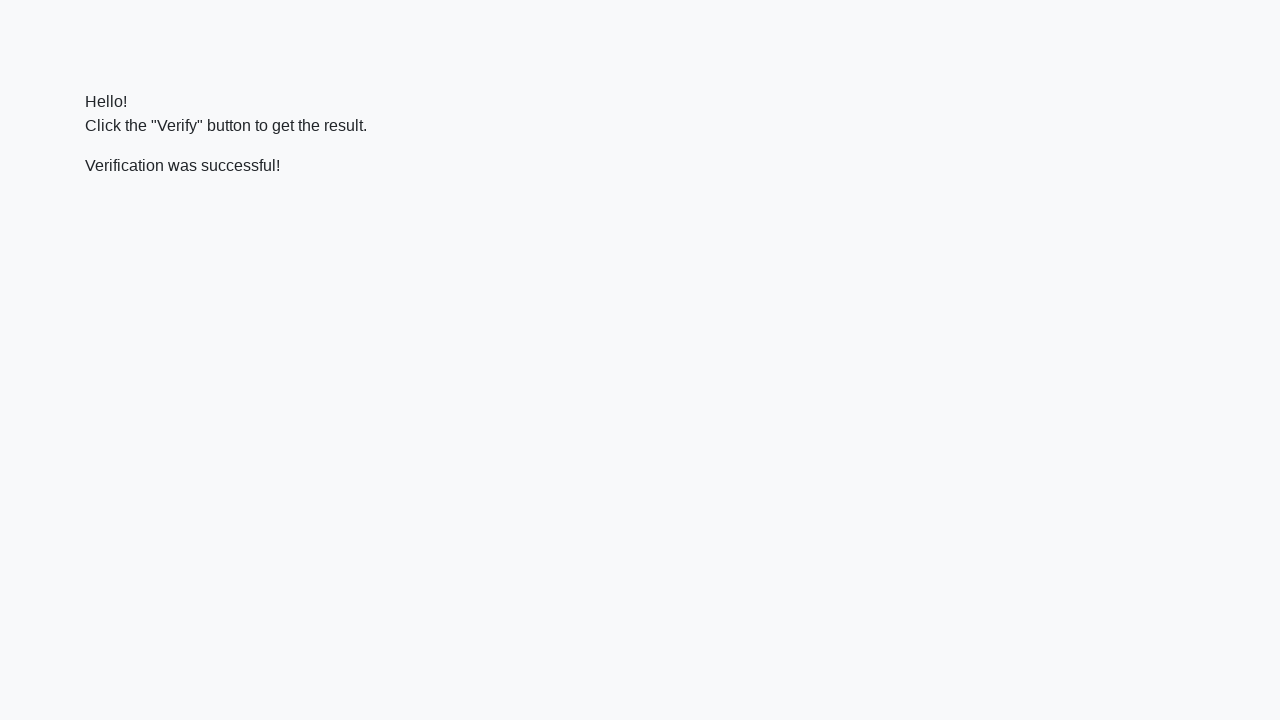

Success message appeared and is visible
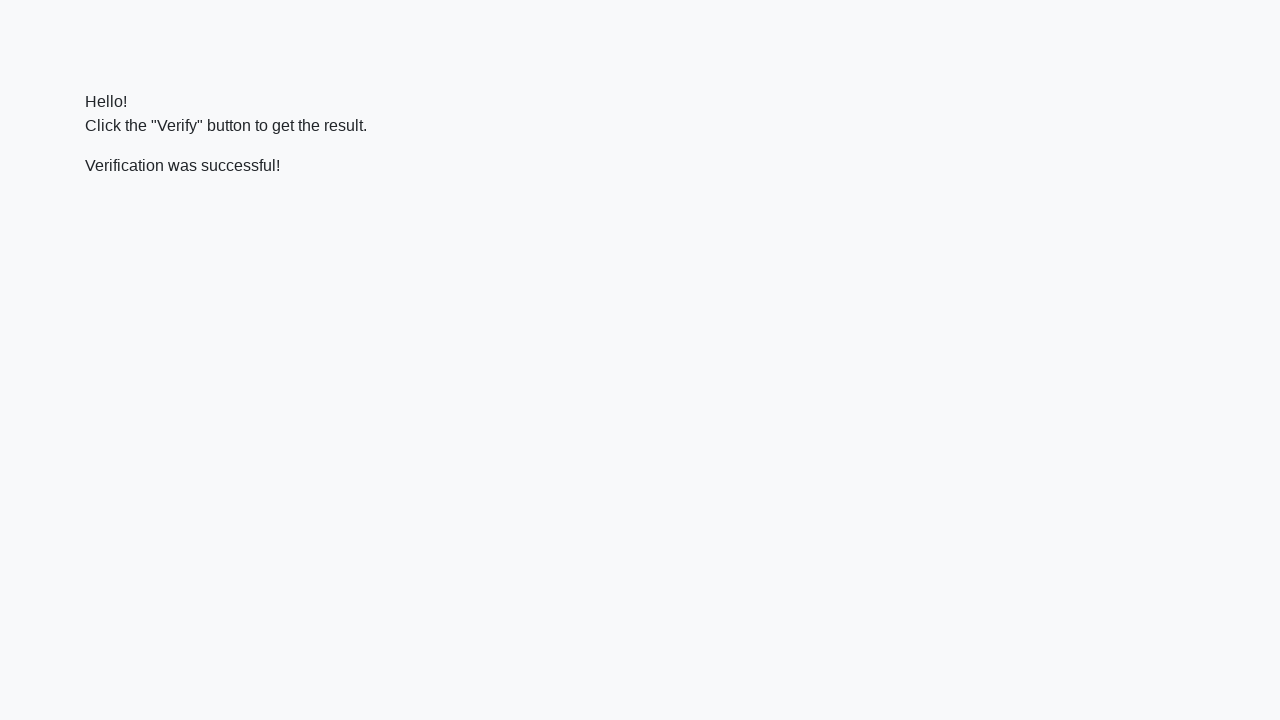

Verified that success message contains 'successful'
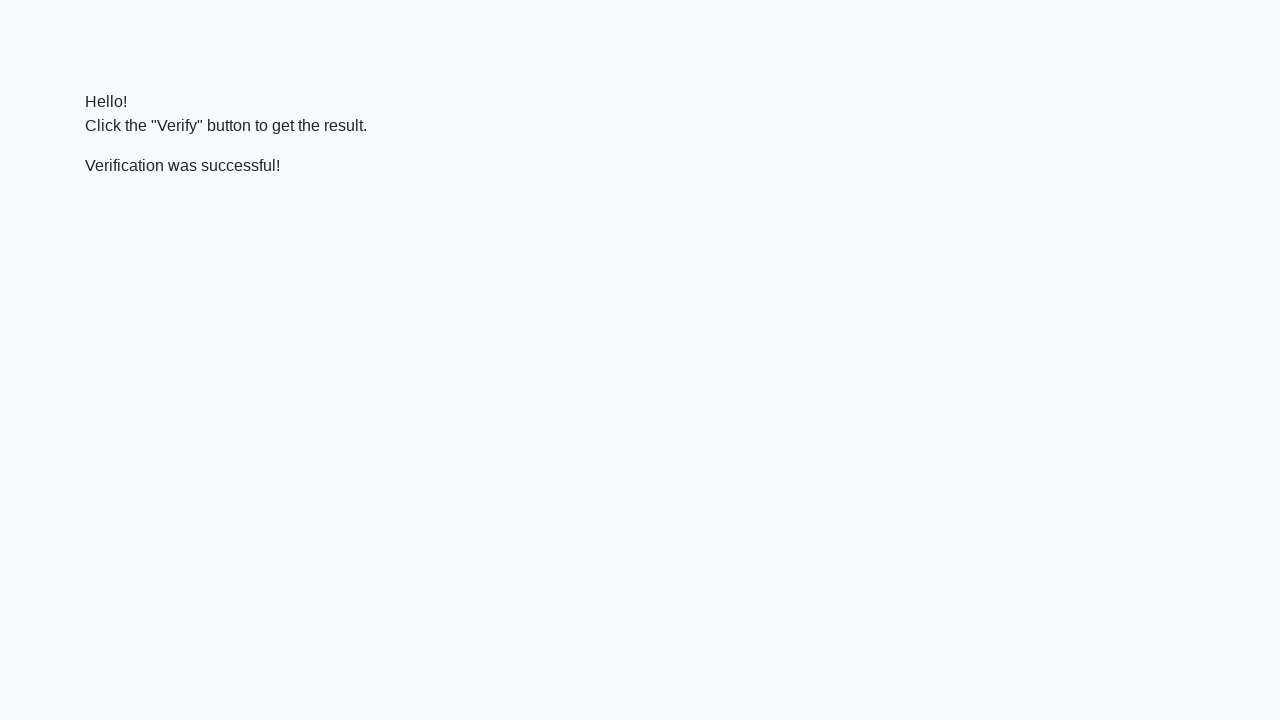

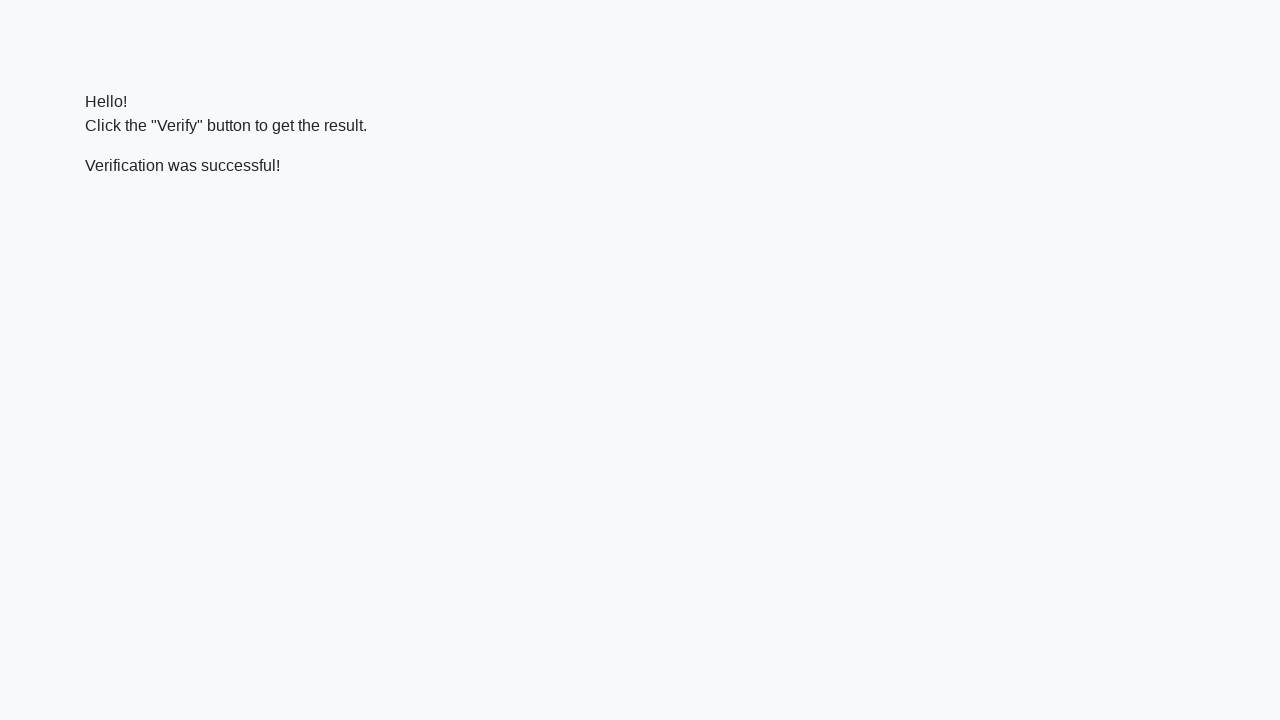